Tests the add/remove elements functionality by clicking the "Add Element" button 5 times and verifying that 5 "Delete" buttons are created dynamically.

Starting URL: http://the-internet.herokuapp.com/add_remove_elements/

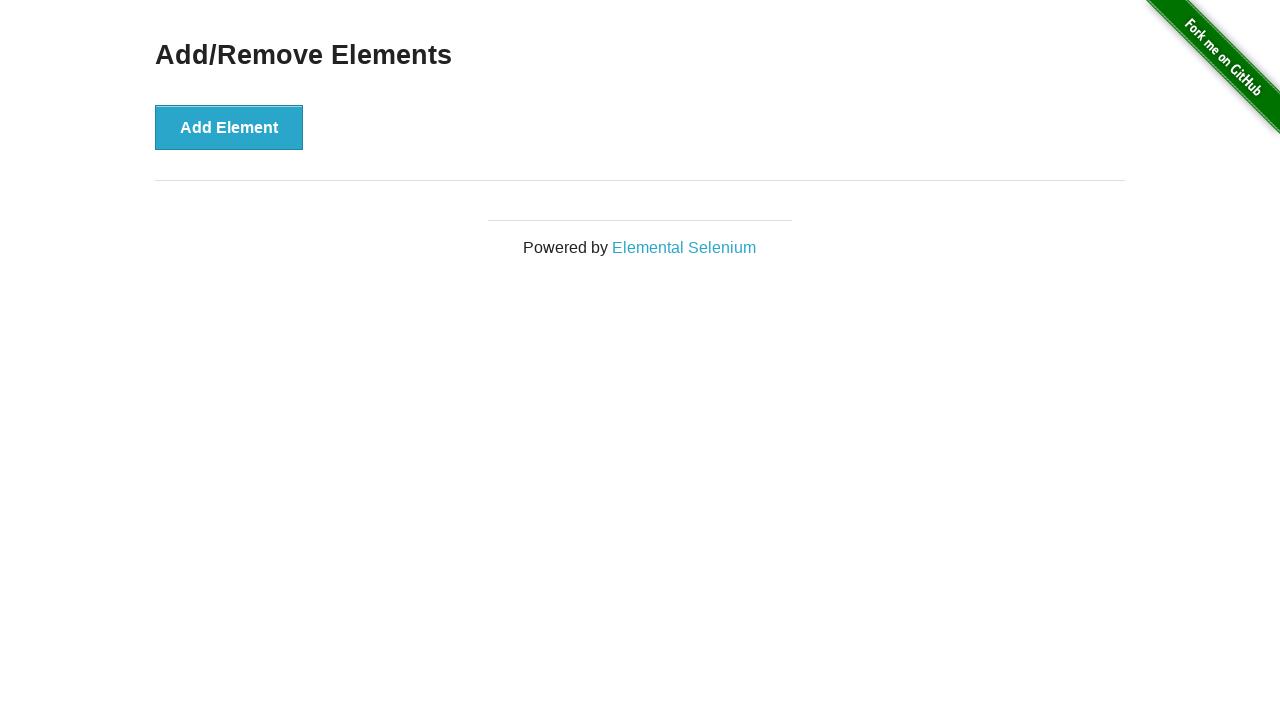

Add Element button is visible and ready to click
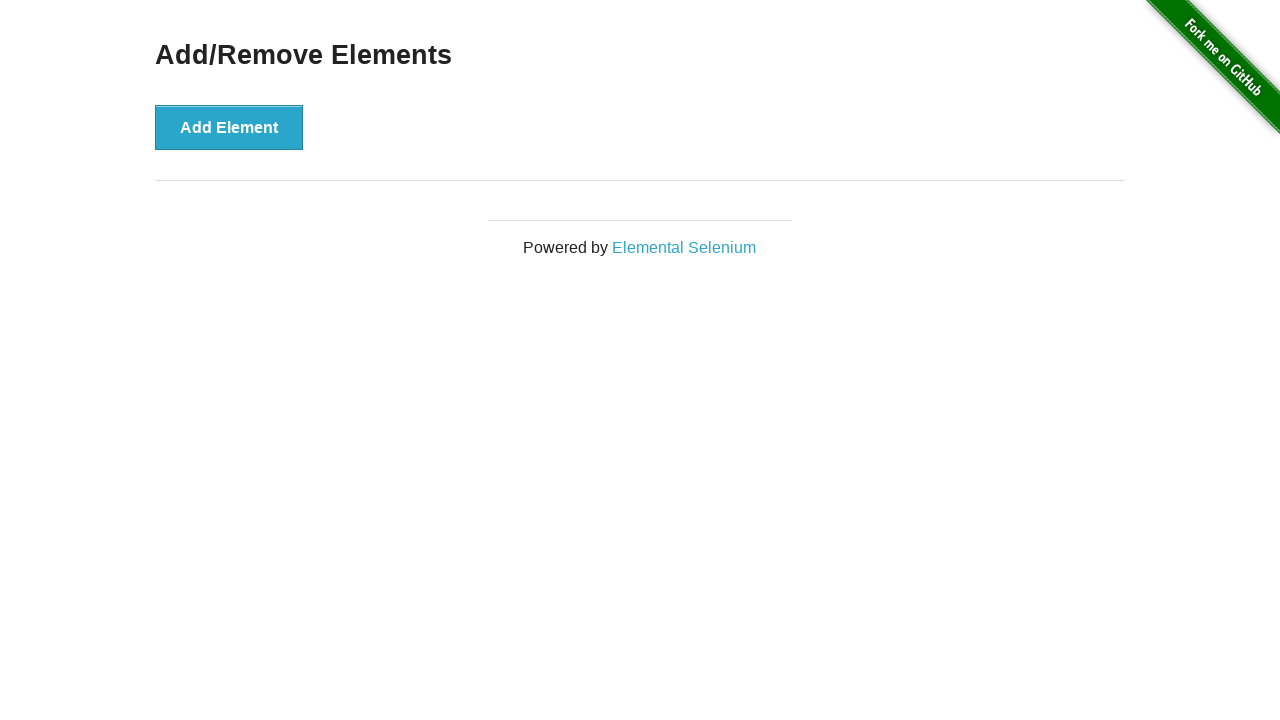

Clicked Add Element button at (229, 127) on xpath=//button[text()='Add Element']
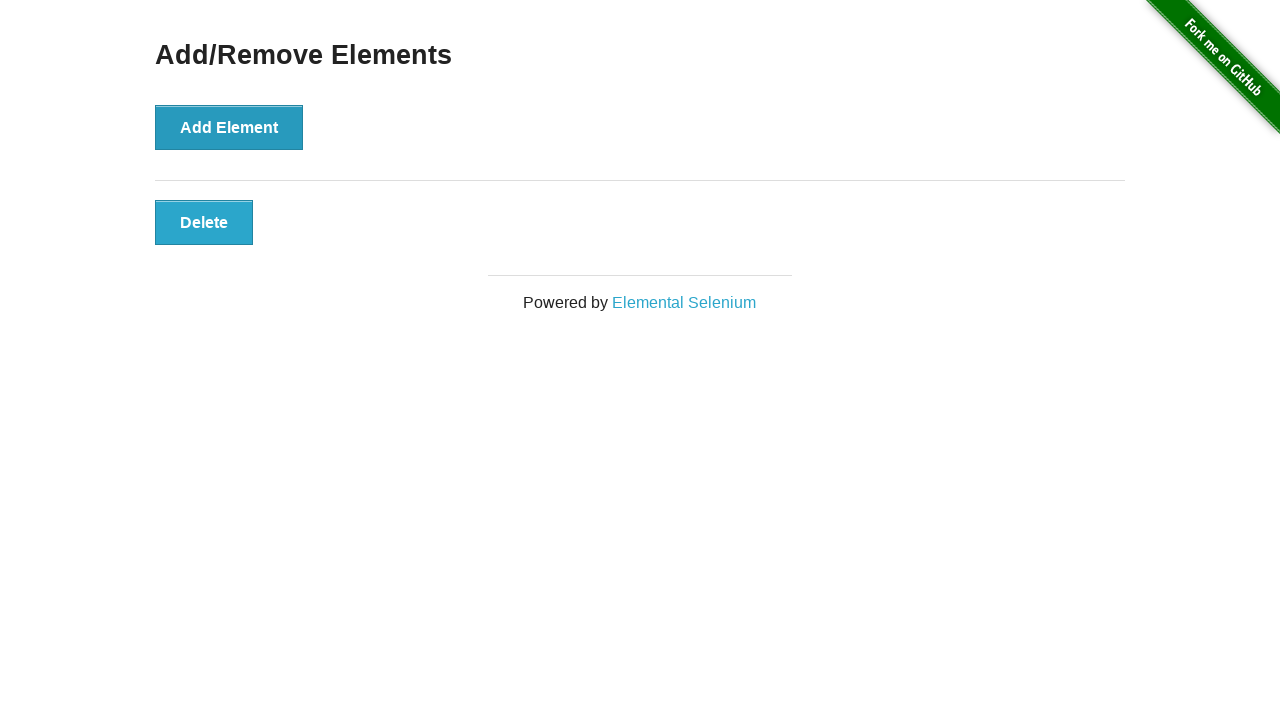

Clicked Add Element button at (229, 127) on xpath=//button[text()='Add Element']
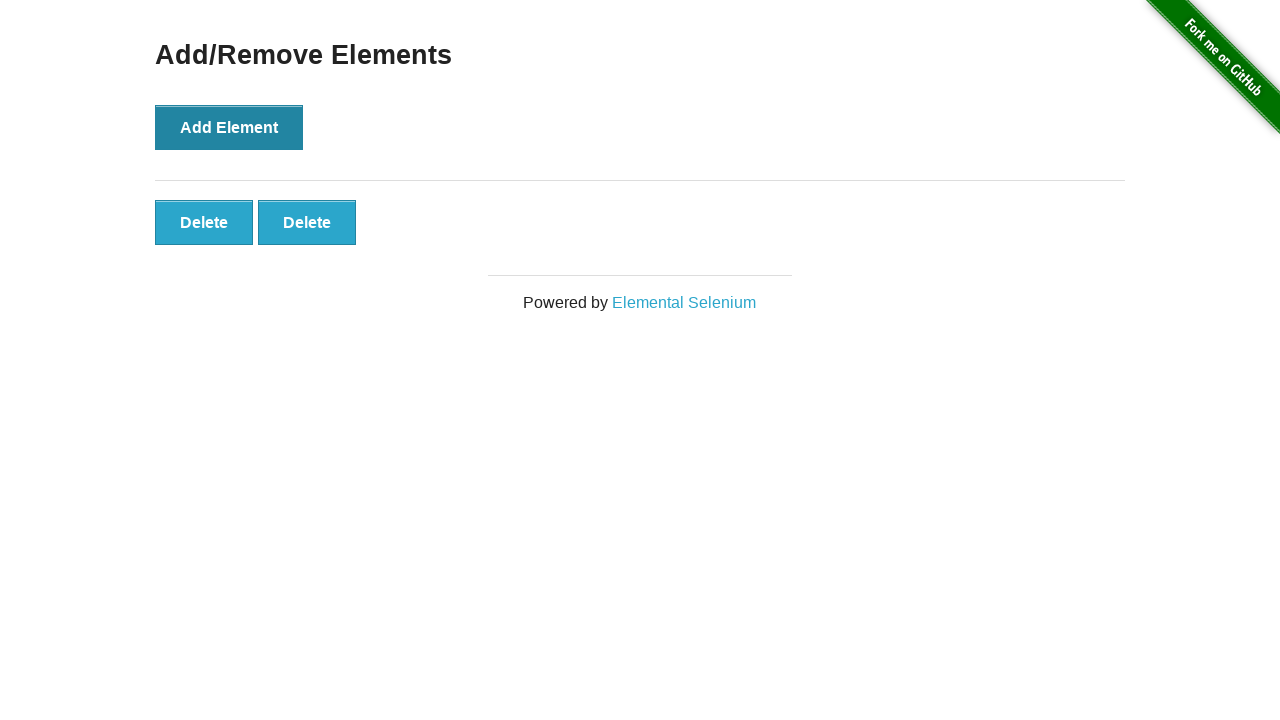

Clicked Add Element button at (229, 127) on xpath=//button[text()='Add Element']
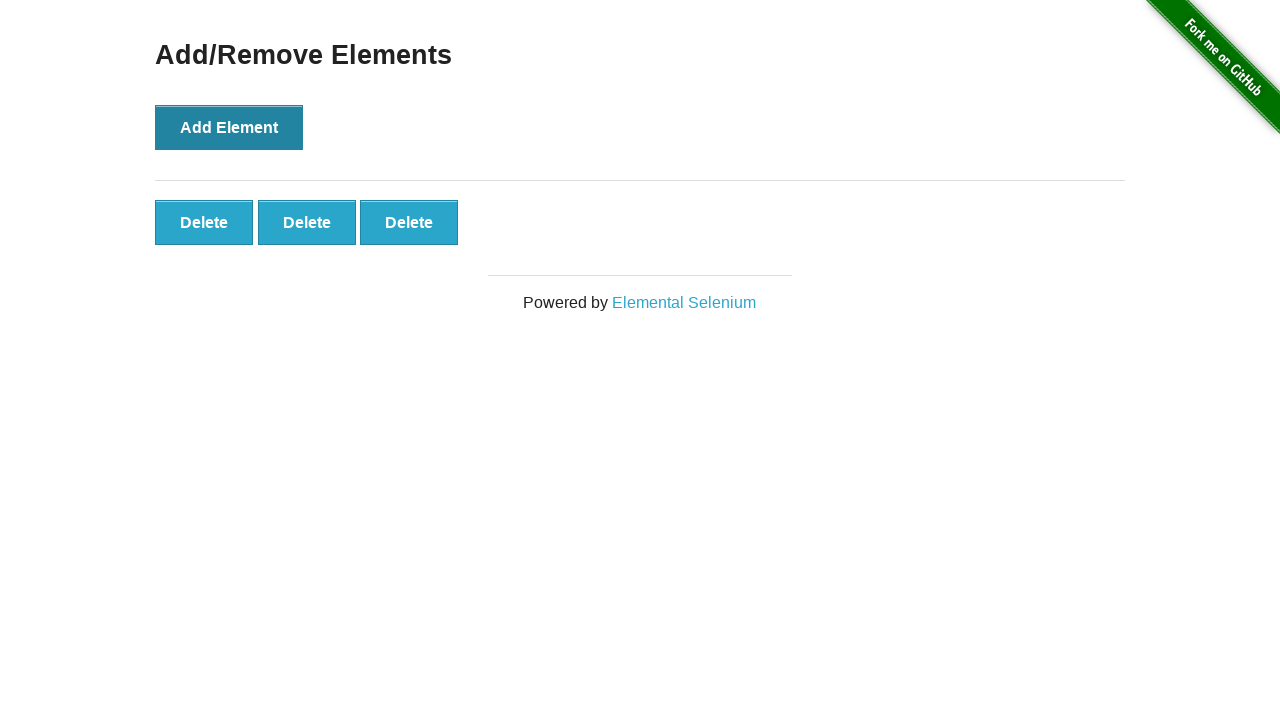

Clicked Add Element button at (229, 127) on xpath=//button[text()='Add Element']
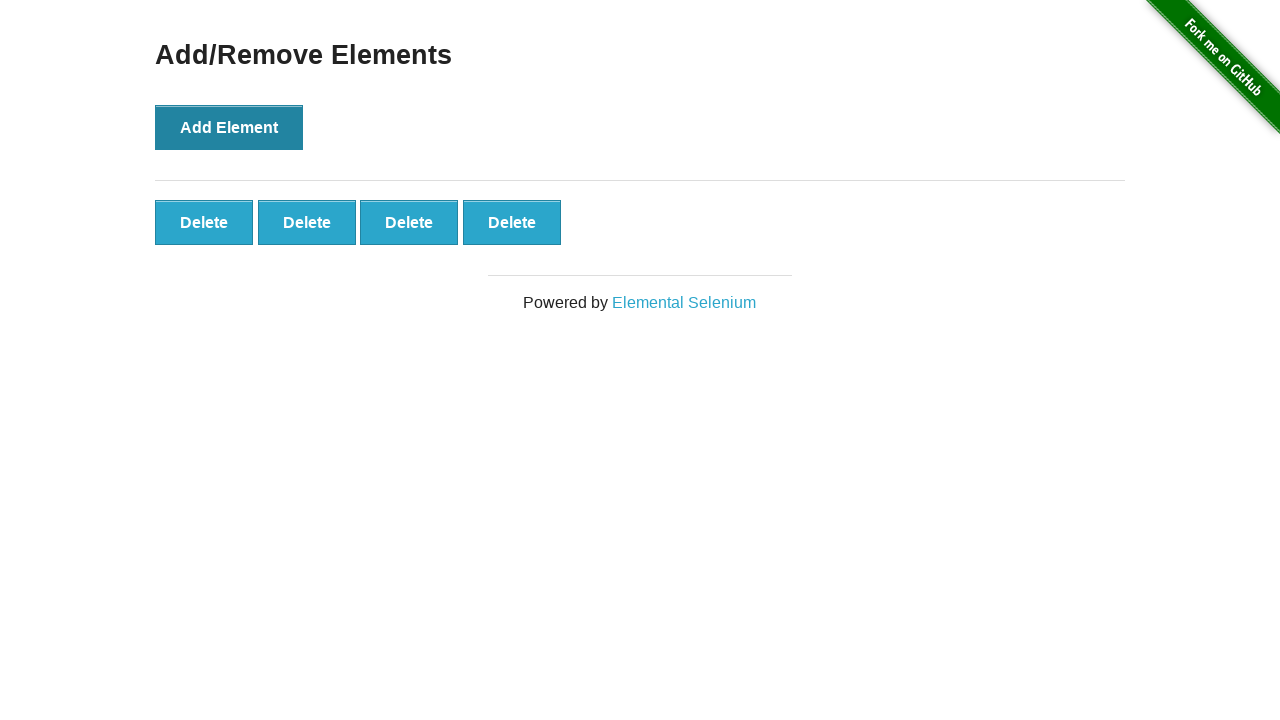

Clicked Add Element button at (229, 127) on xpath=//button[text()='Add Element']
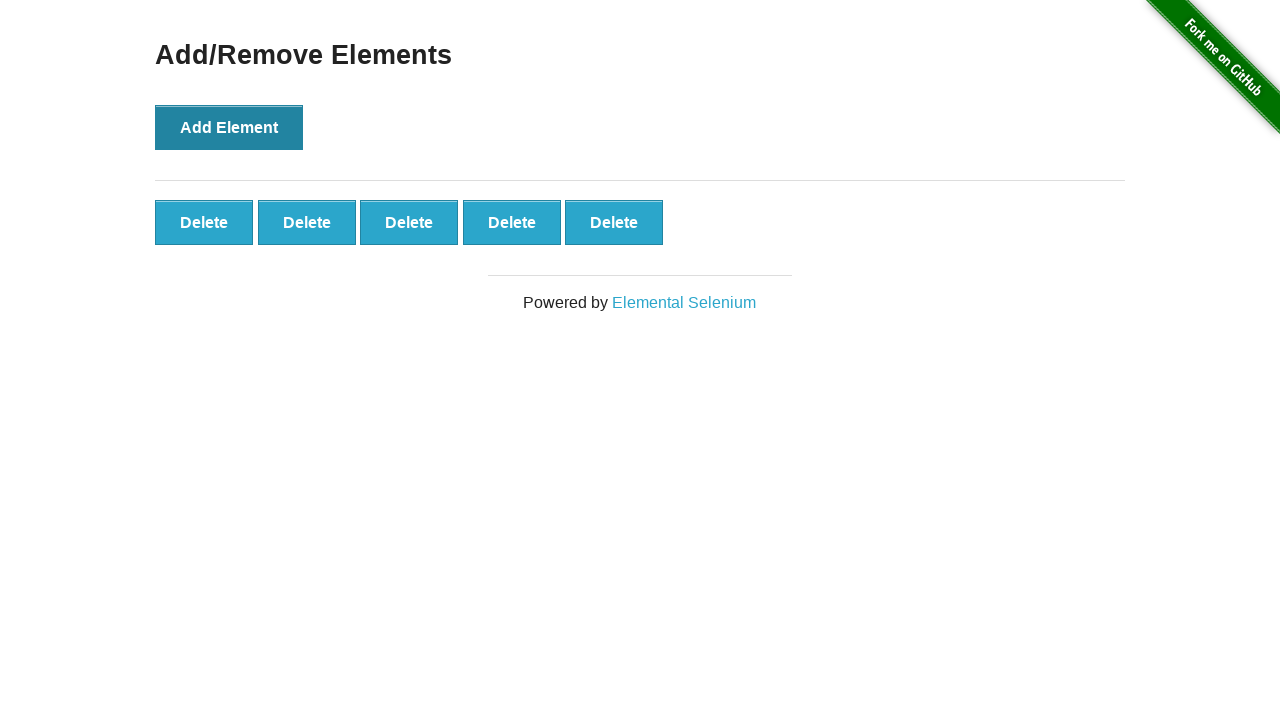

Delete buttons have appeared on the page
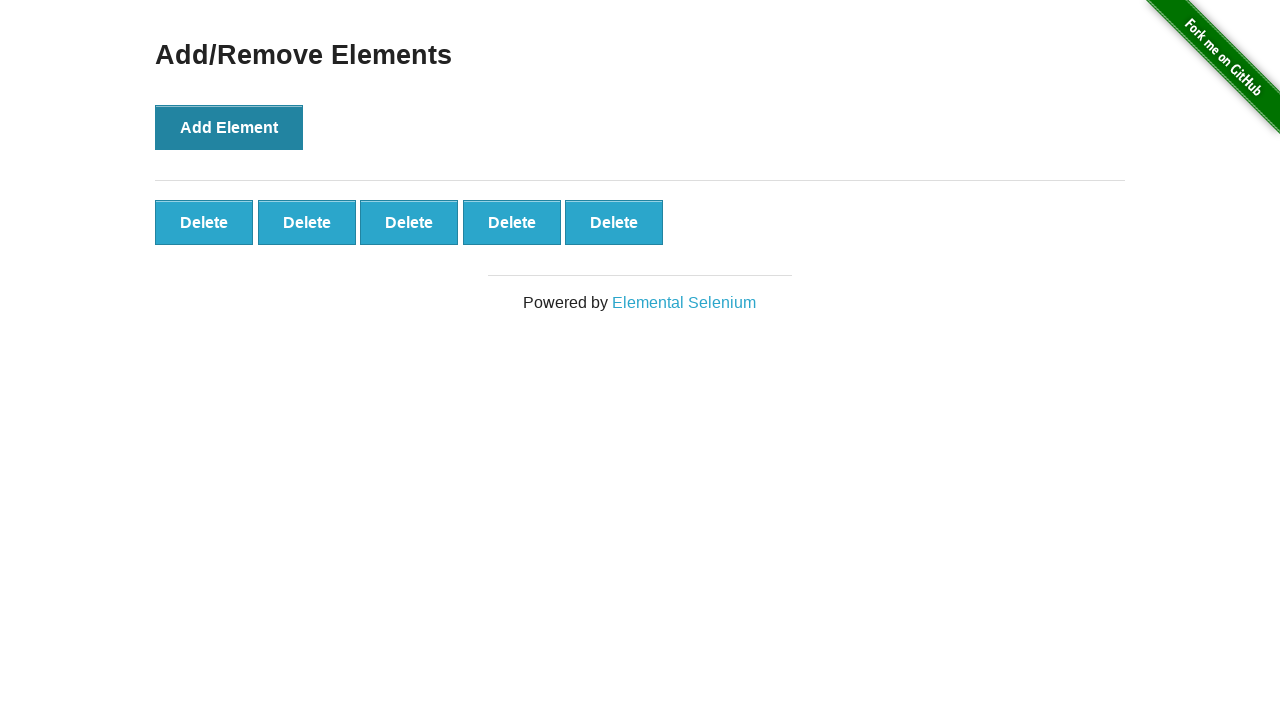

Verified that 5 Delete buttons were created dynamically
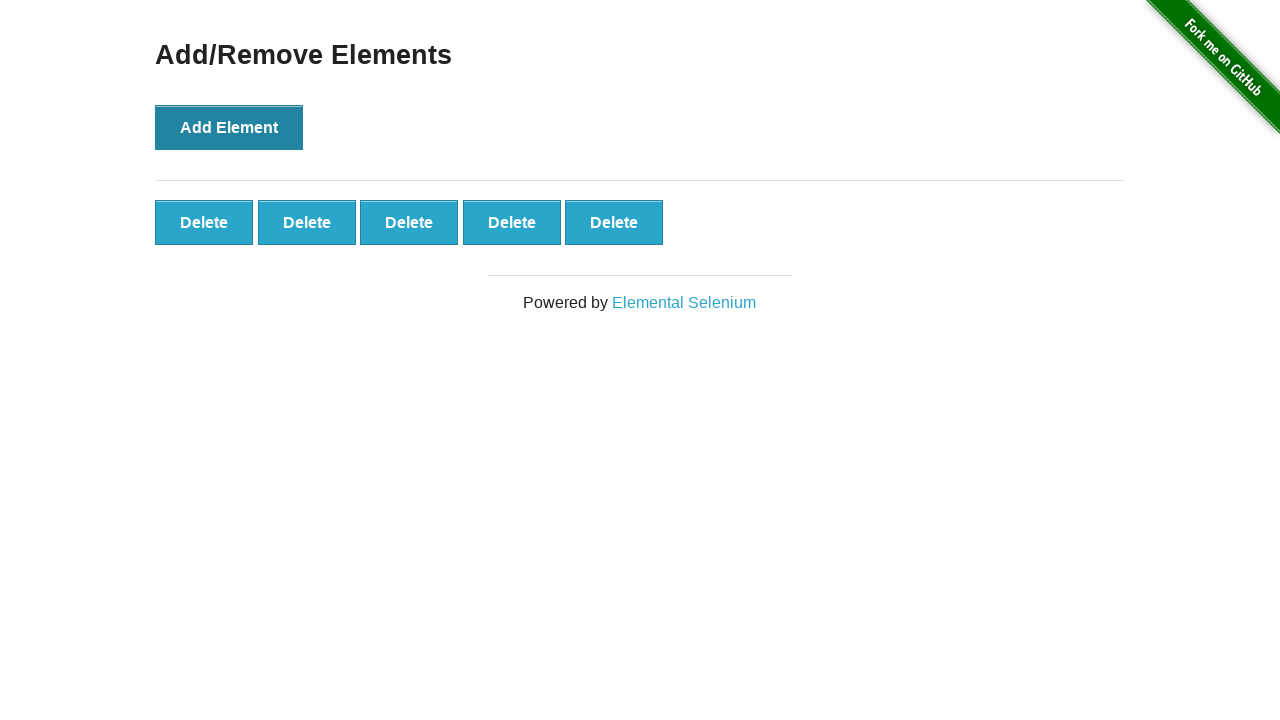

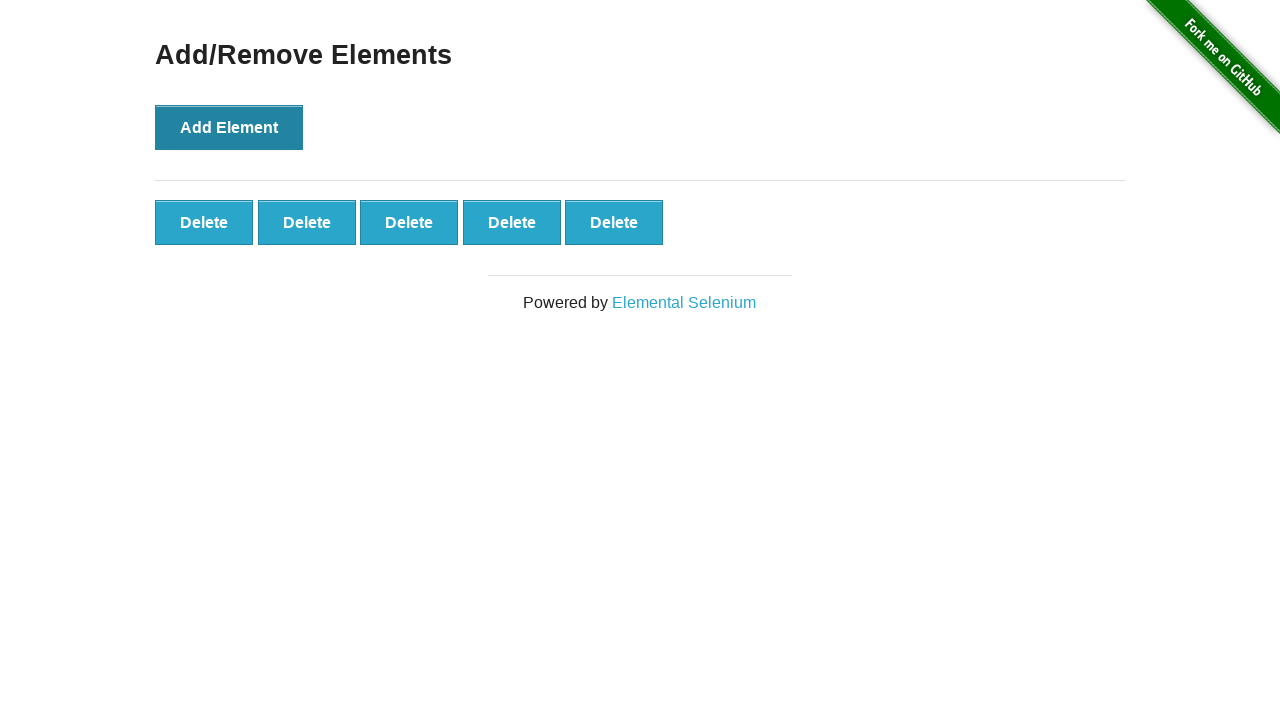